Tests clicking a link and verifying navigation to a new page by checking the page header text

Starting URL: https://kristinek.github.io/site/examples/actions

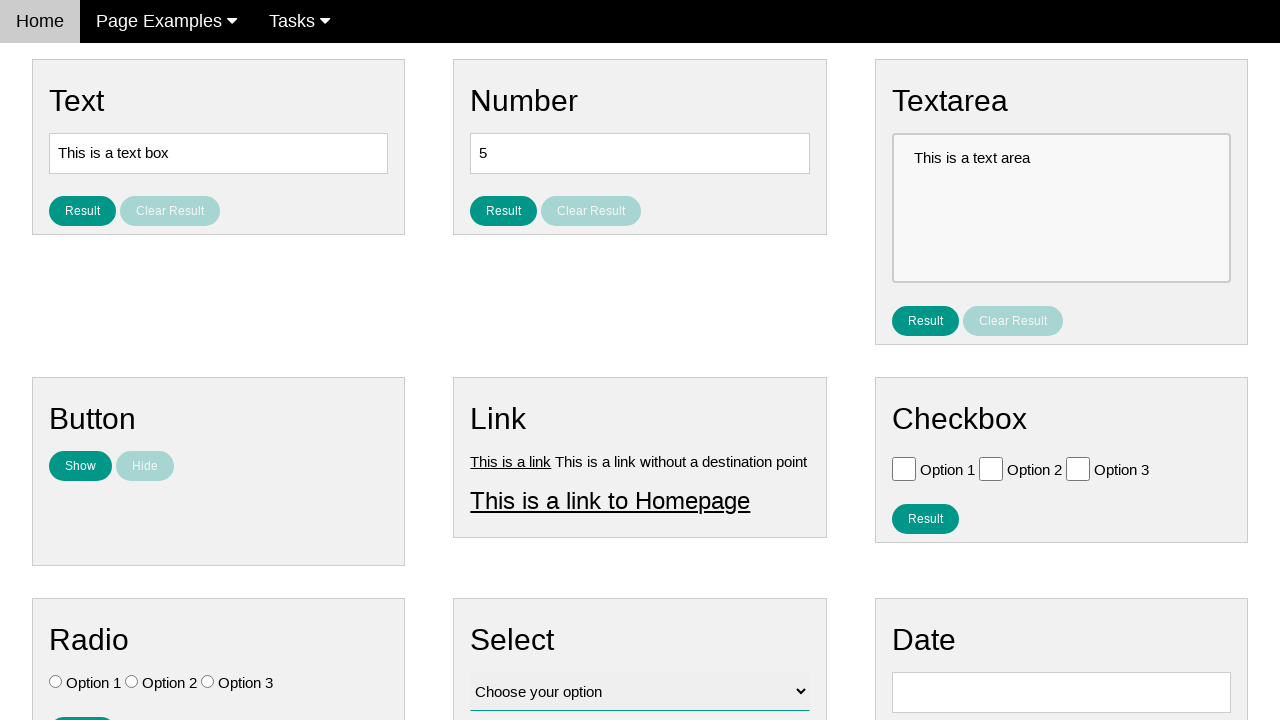

Clicked on the first link (#link1) at (511, 461) on #link1
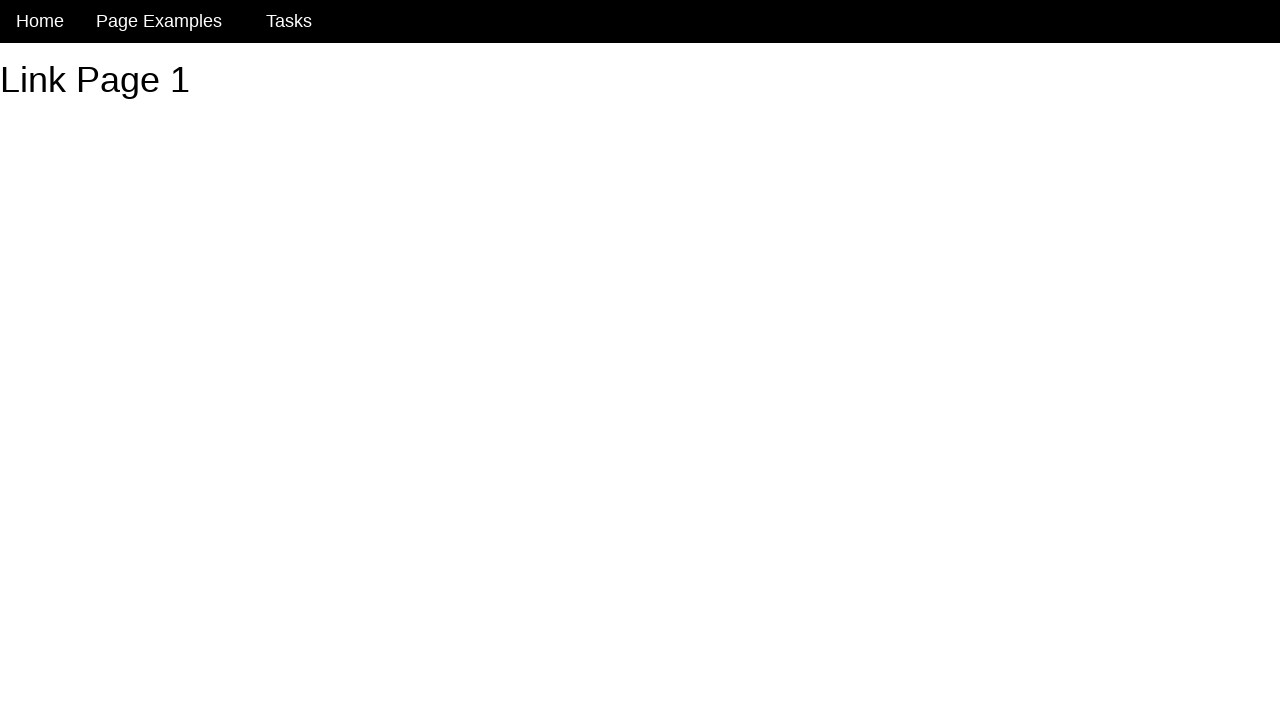

Located the page header element (#h1)
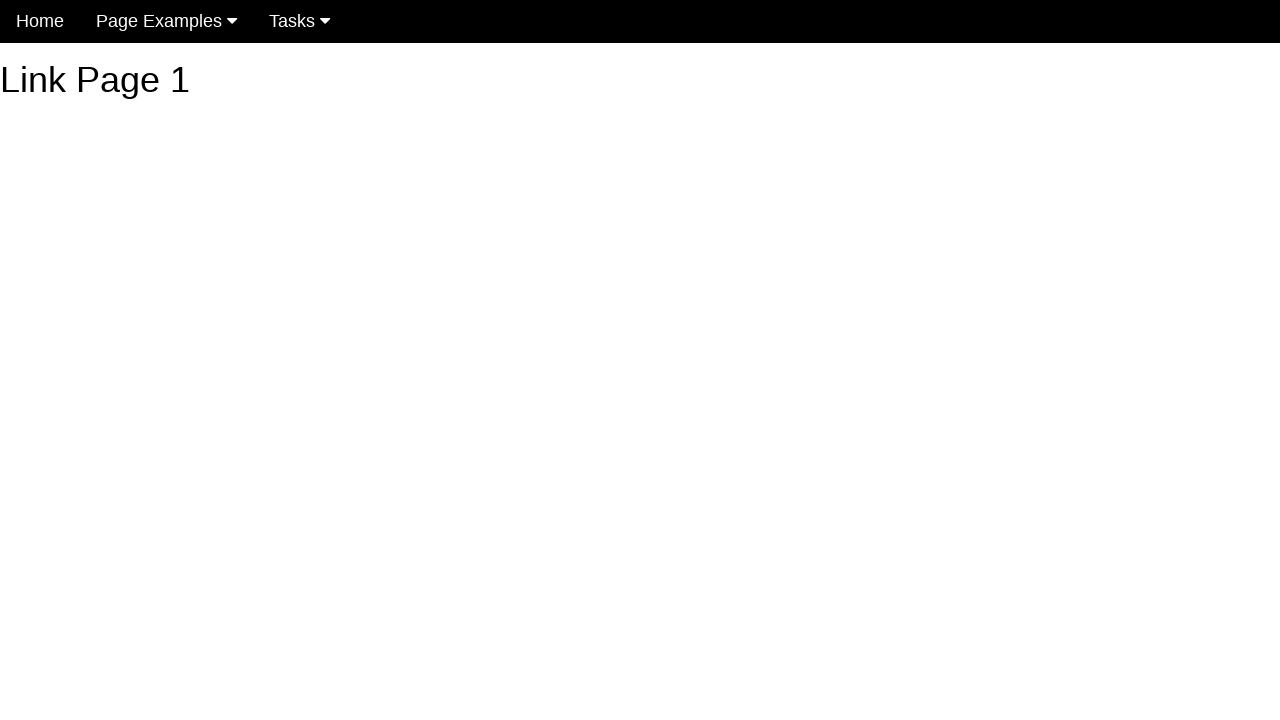

Waited for page header to load
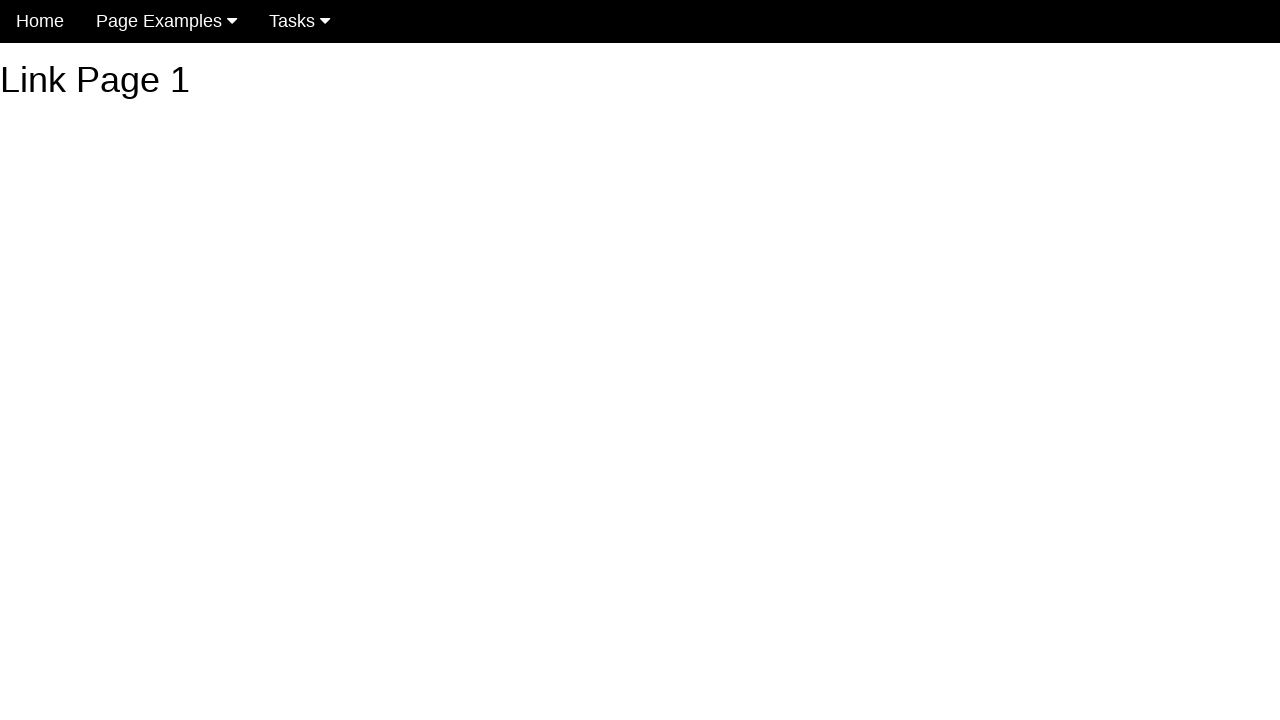

Verified page header text is 'Link Page 1'
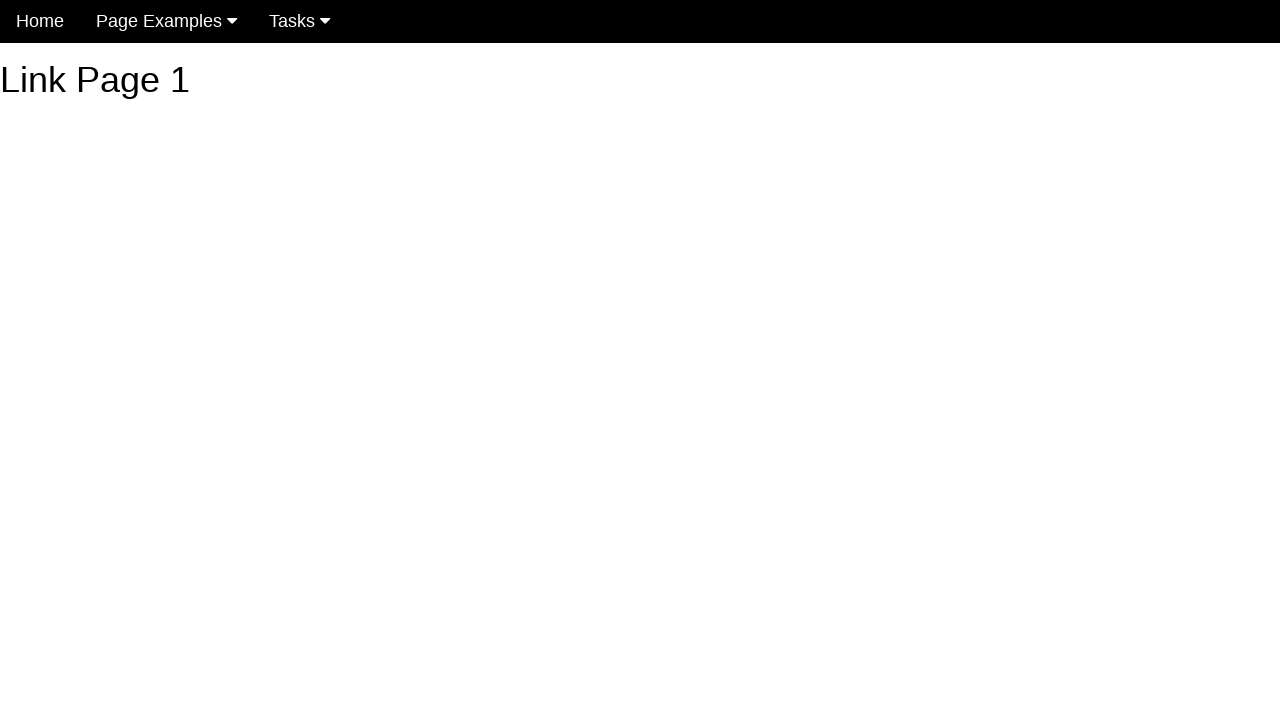

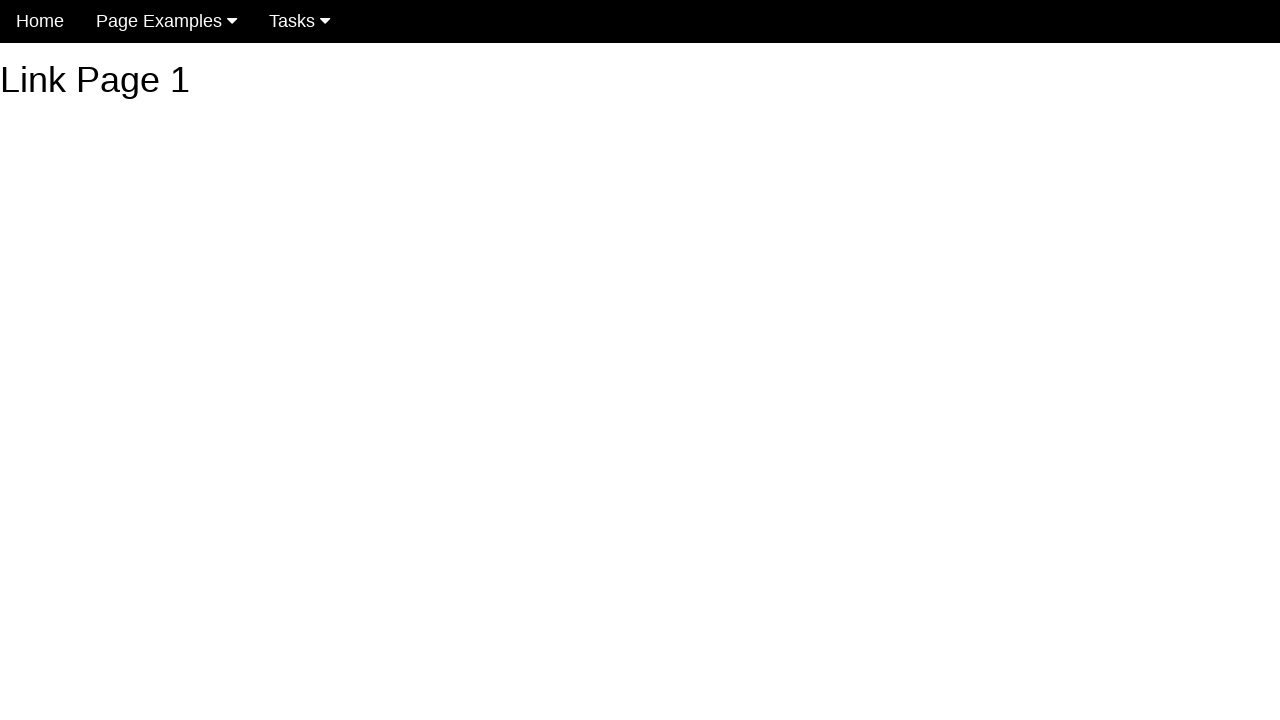